Tests window switching functionality by clicking a link that opens a new window, extracting text from the child window, and using it to fill a form field in the parent window

Starting URL: https://rahulshettyacademy.com/loginpagePractise/#

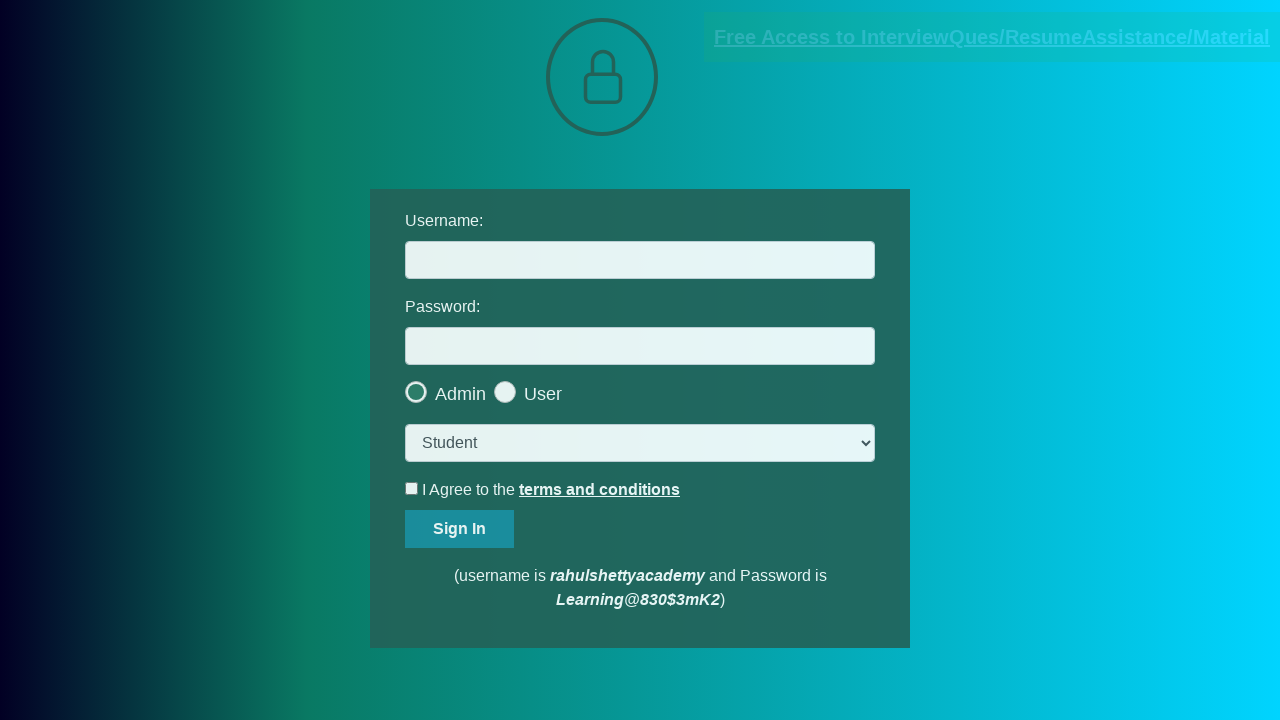

Clicked link that opens a new window at (992, 37) on a.blinkingText
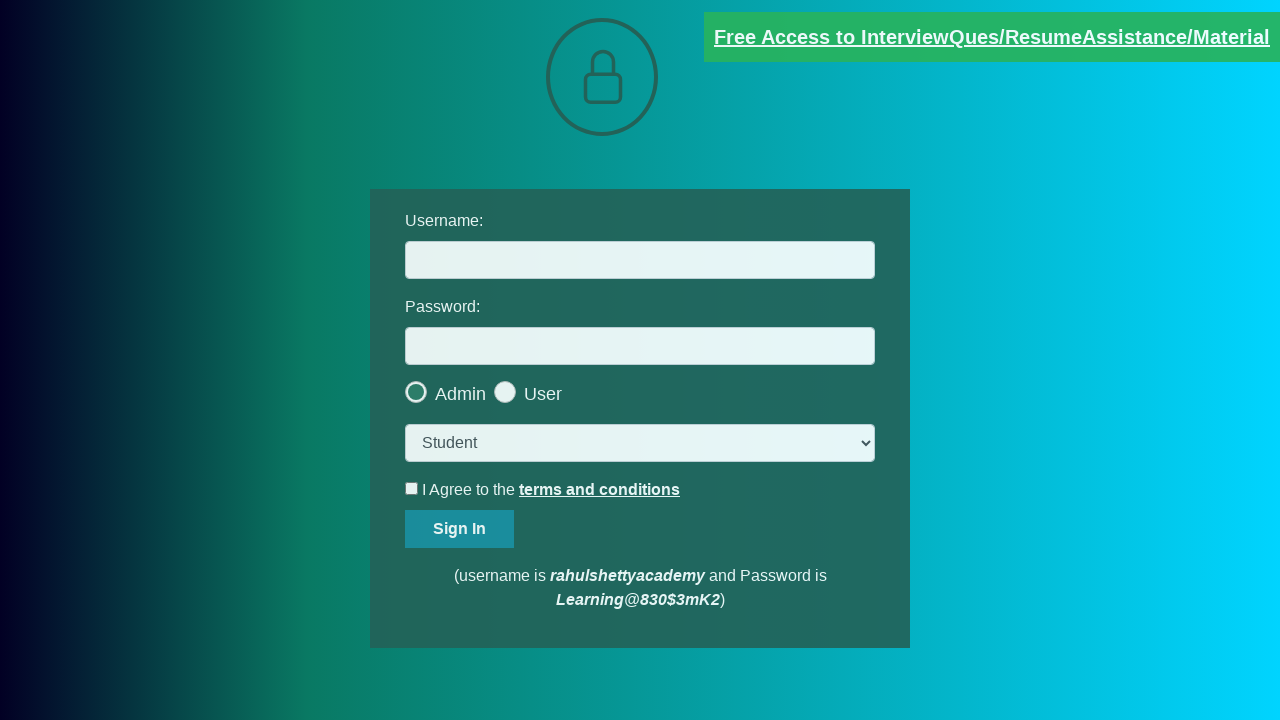

New window/tab opened and captured
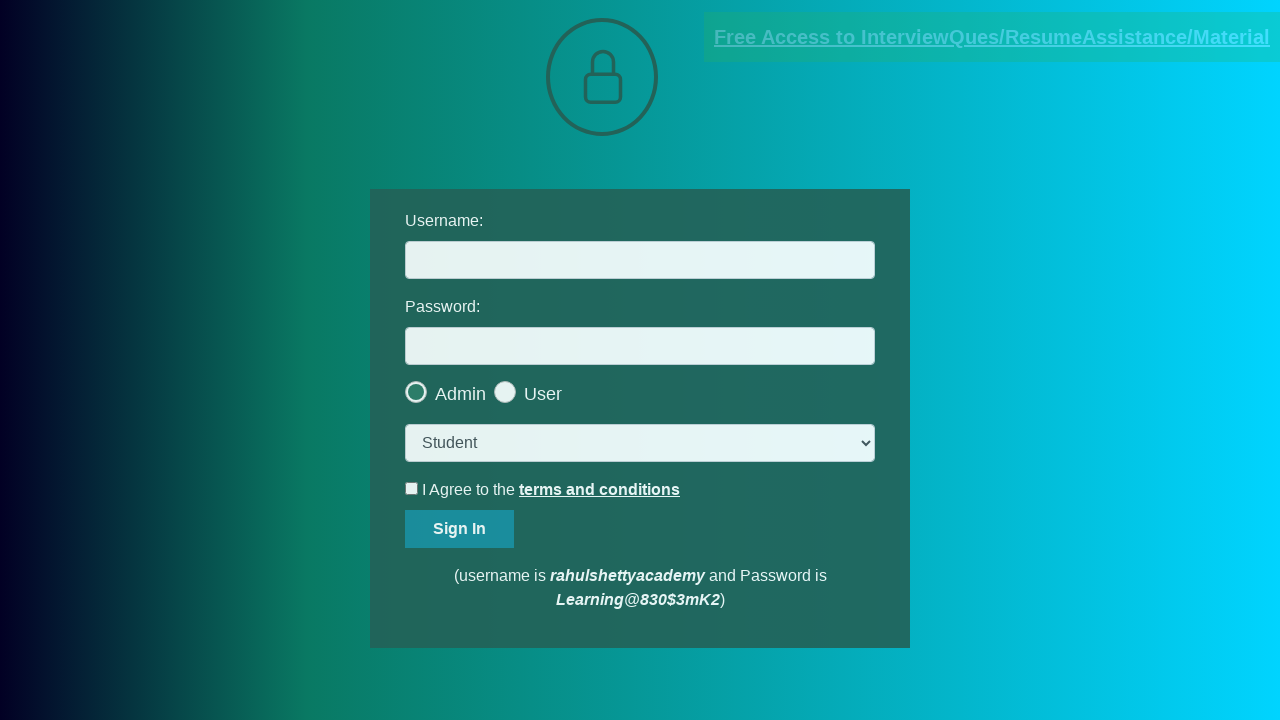

Extracted email text from child window
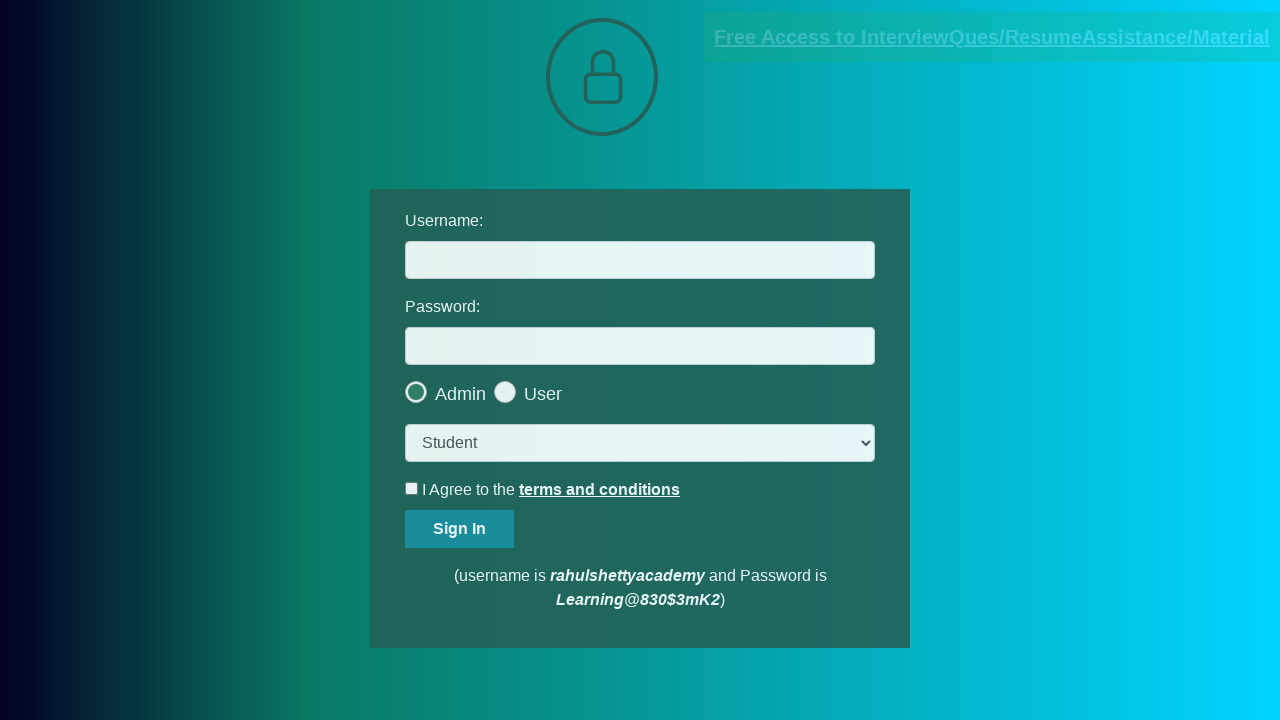

Parsed email ID from text: mentor@rahulshettyacademy.com
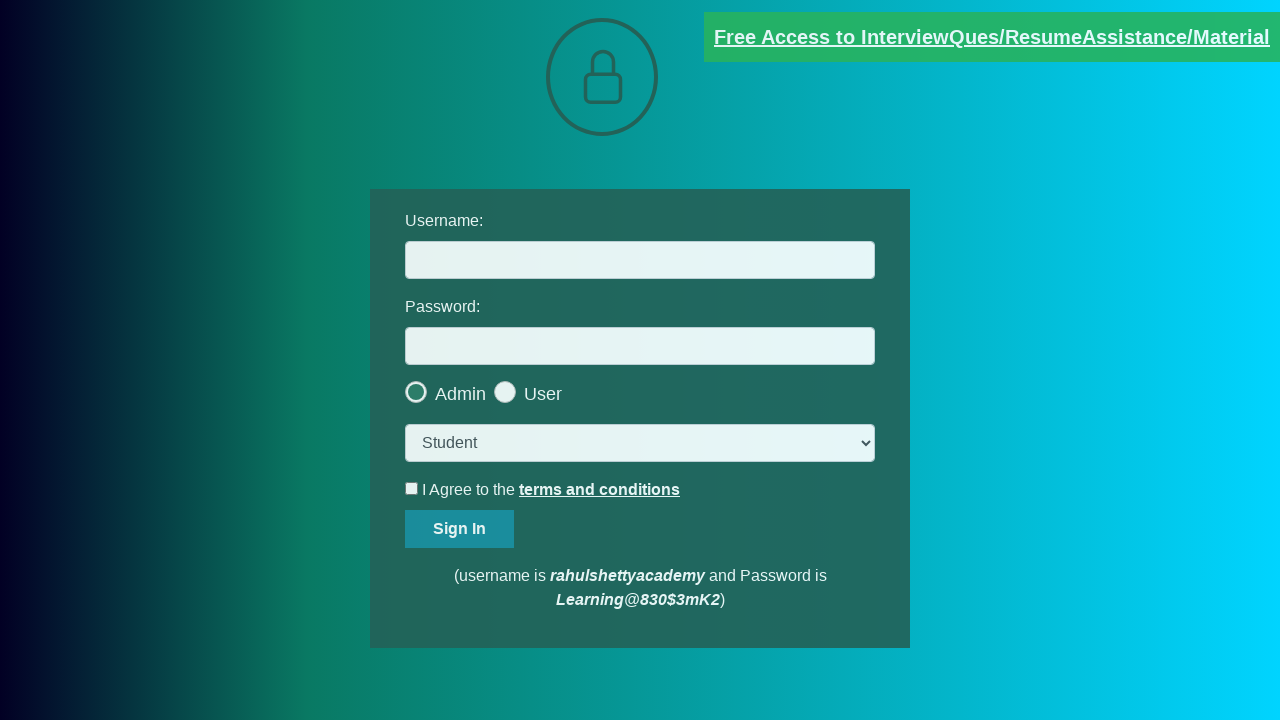

Closed child window
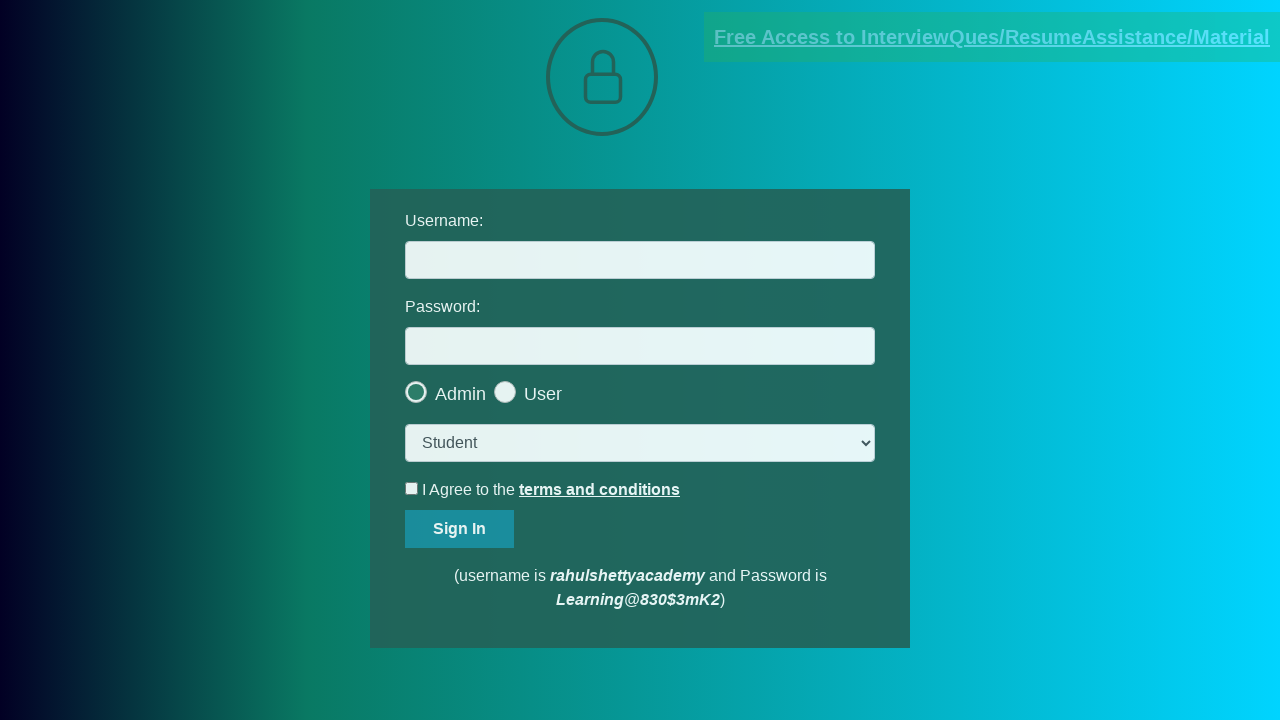

Filled username field with extracted email: mentor@rahulshettyacademy.com on #username
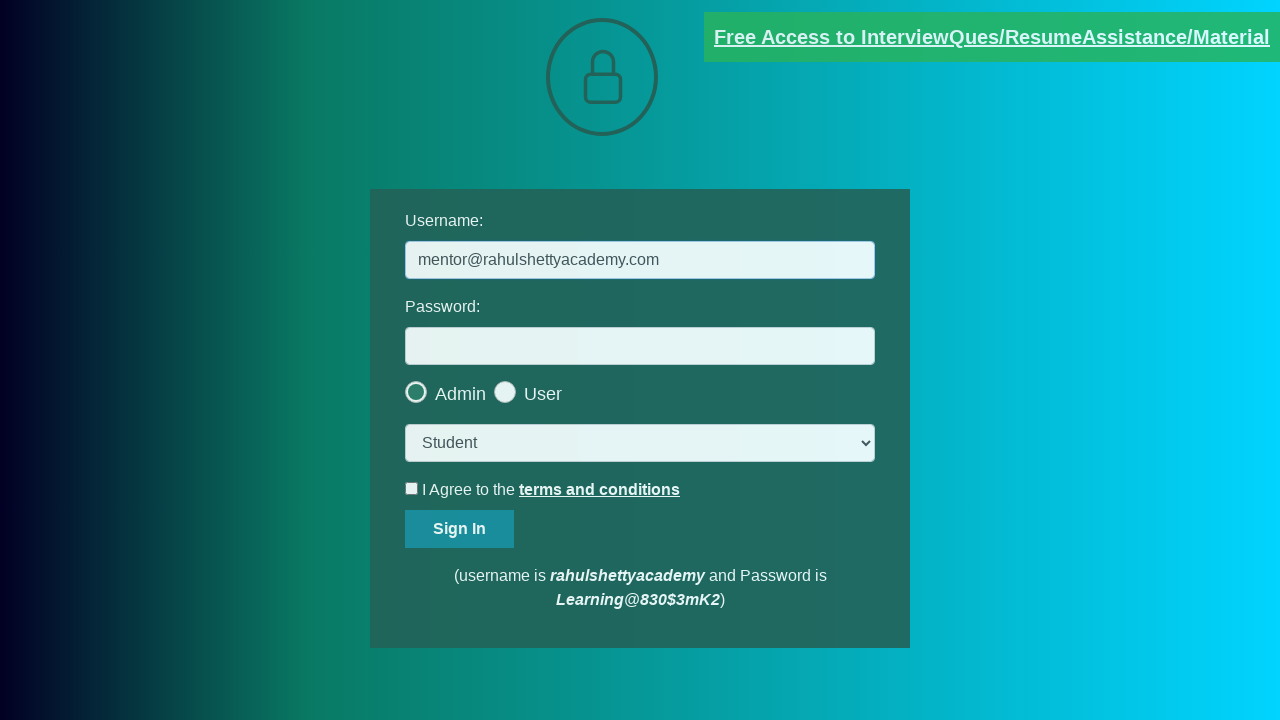

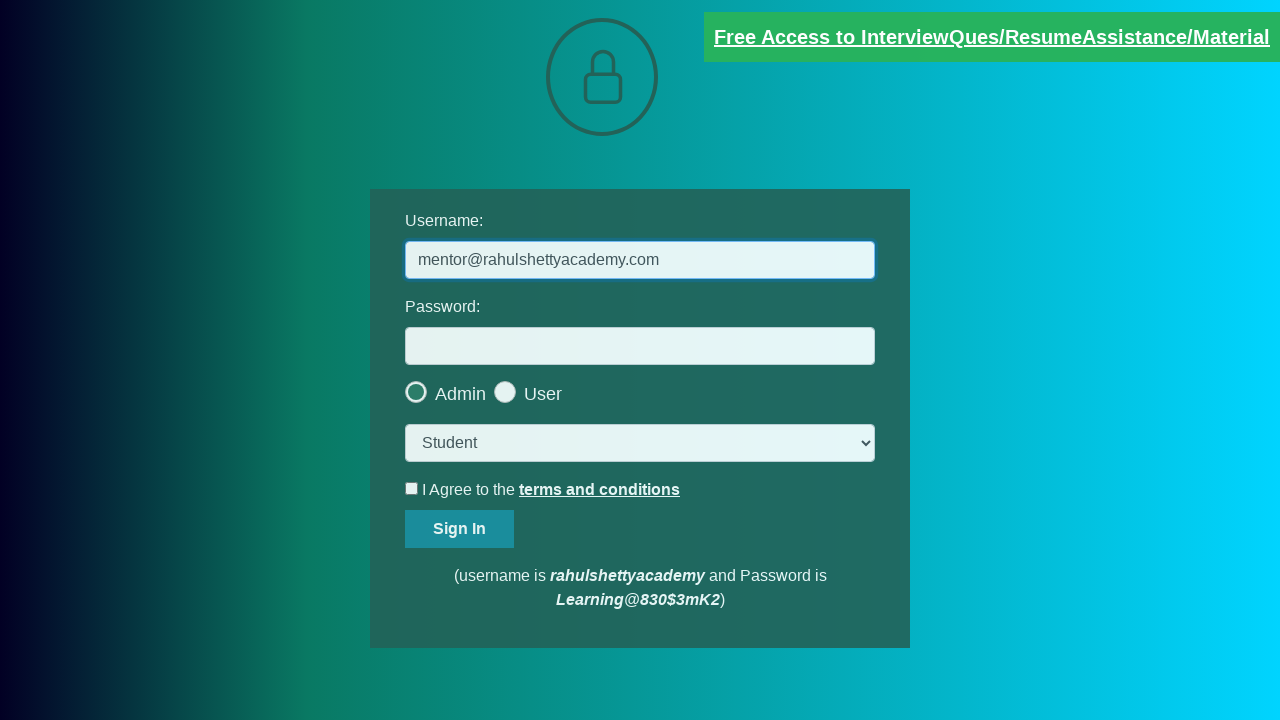